Tests scrolling functionality on a practice automation page by scrolling the window and an inner table, then validates that the sum of values in a table column matches the displayed total amount.

Starting URL: http://www.rahulshettyacademy.com/AutomationPractice/

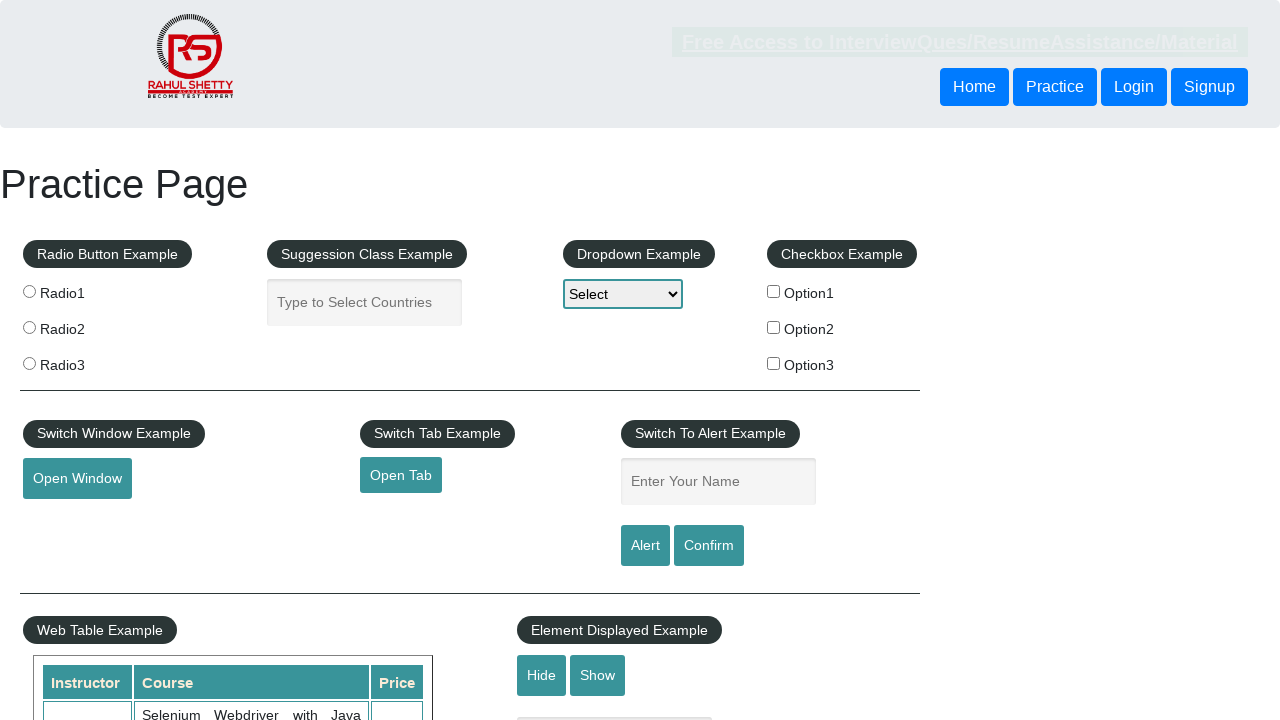

Scrolled window down by 500 pixels
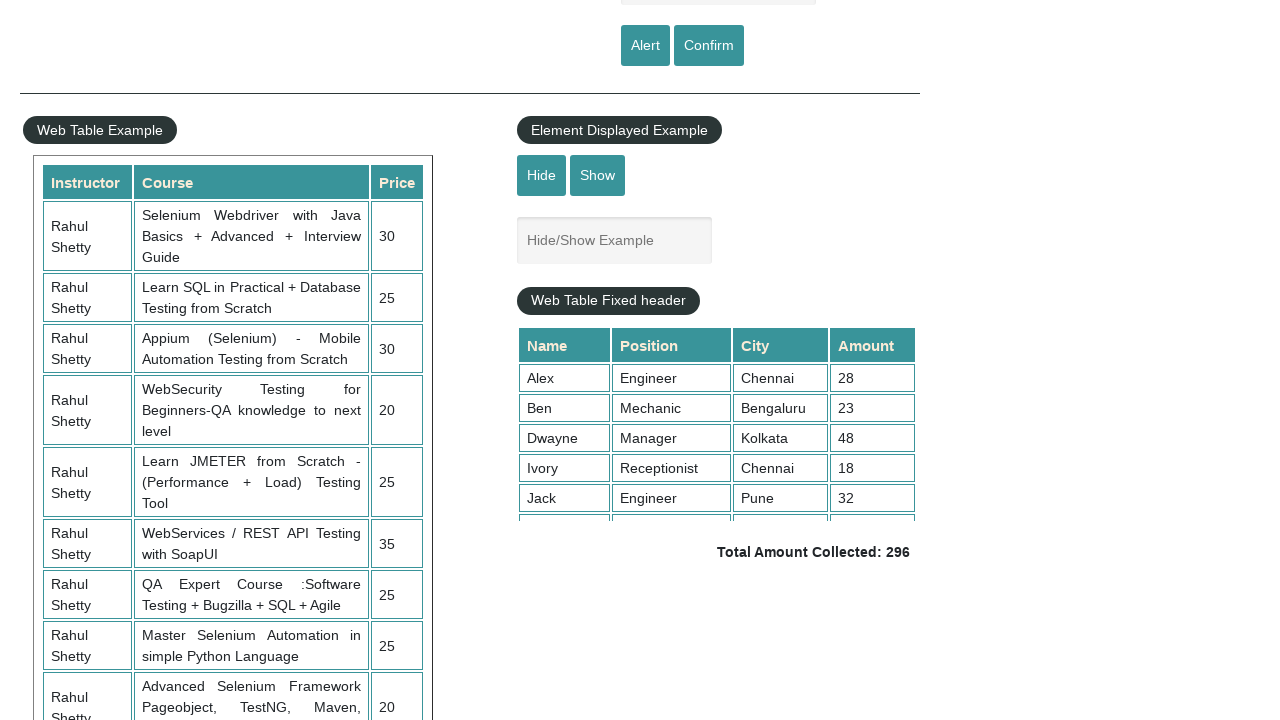

Waited 1000ms for window scroll to complete
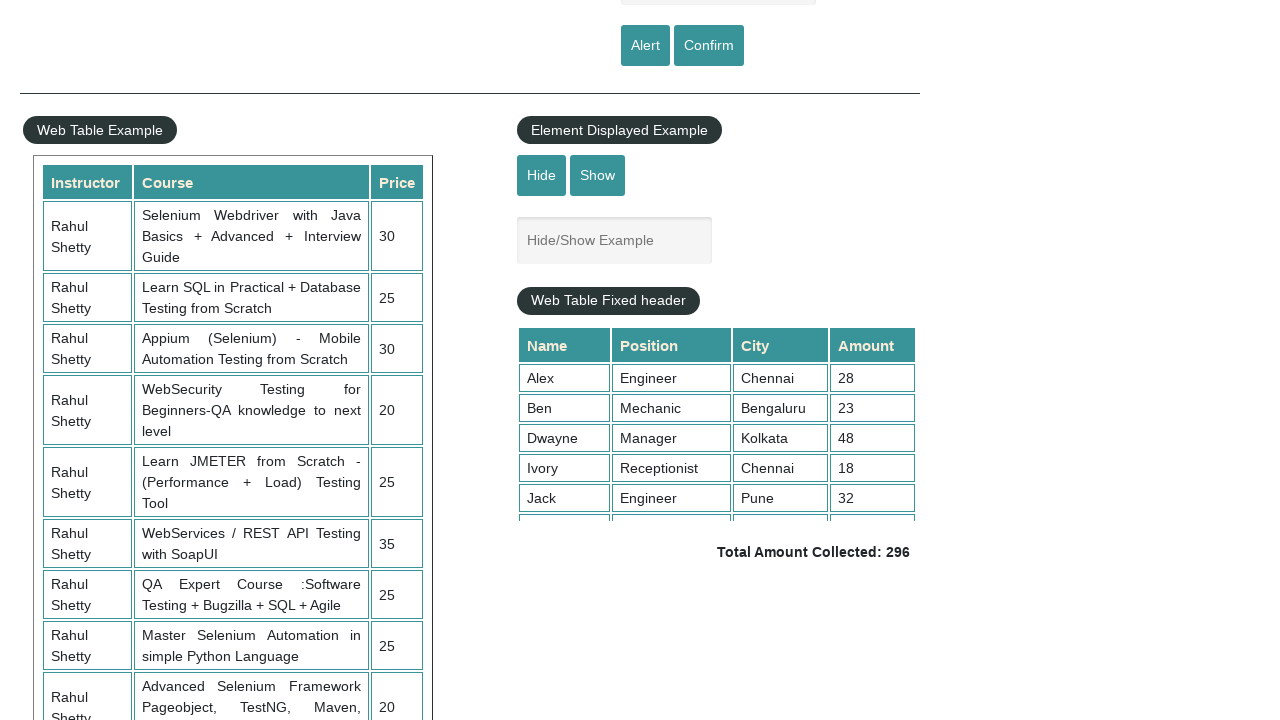

Scrolled inner table element to position 5000
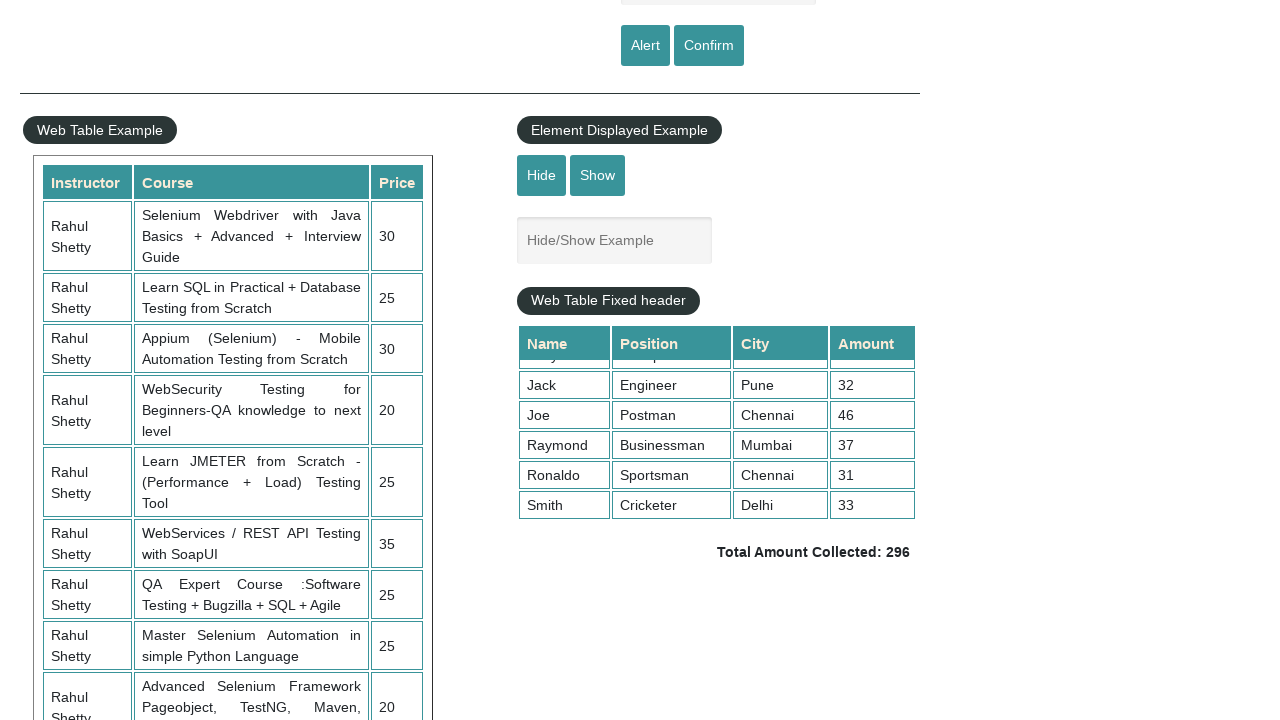

Waited 1000ms for table scroll to complete
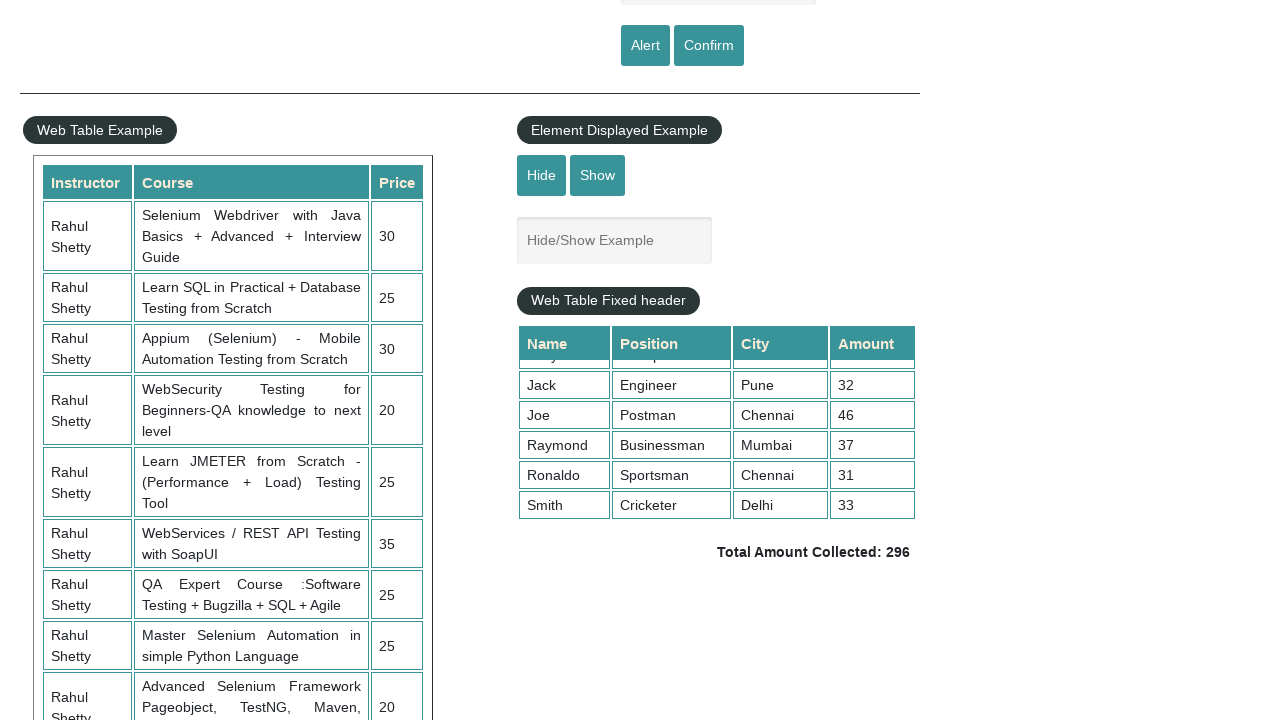

Retrieved all values from 4th column of table (9 cells found)
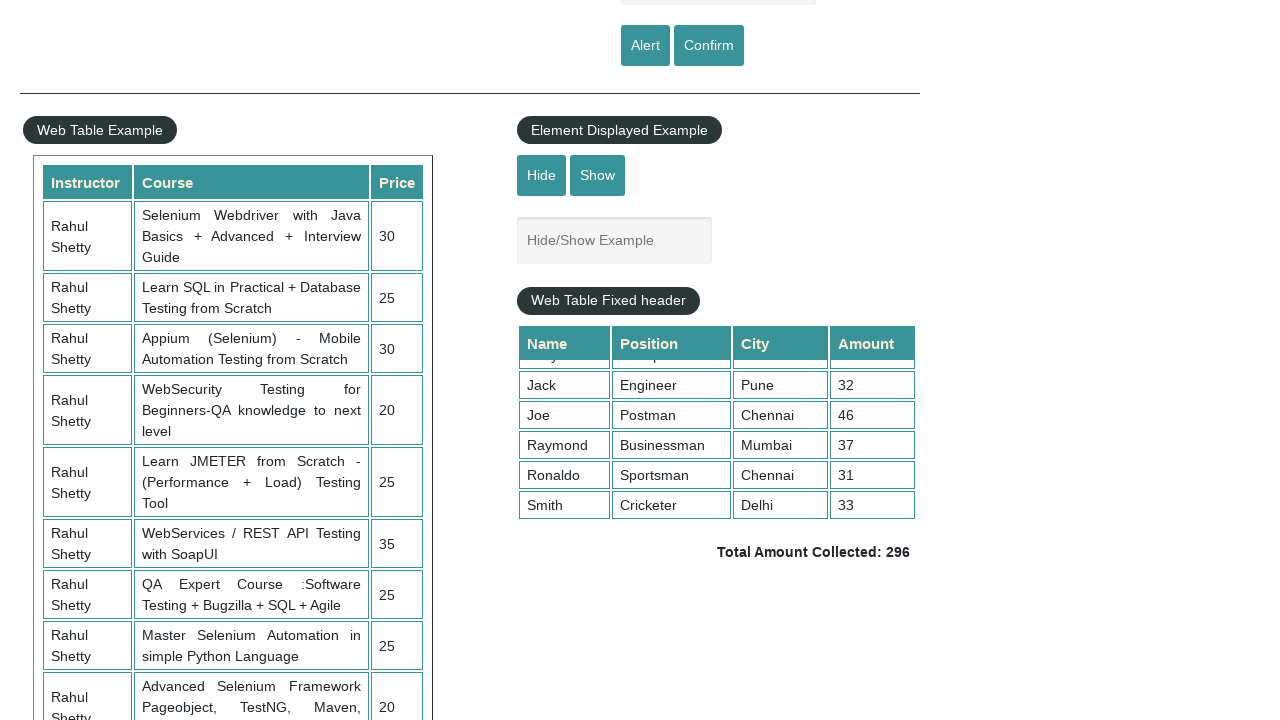

Calculated sum of all column values: 296
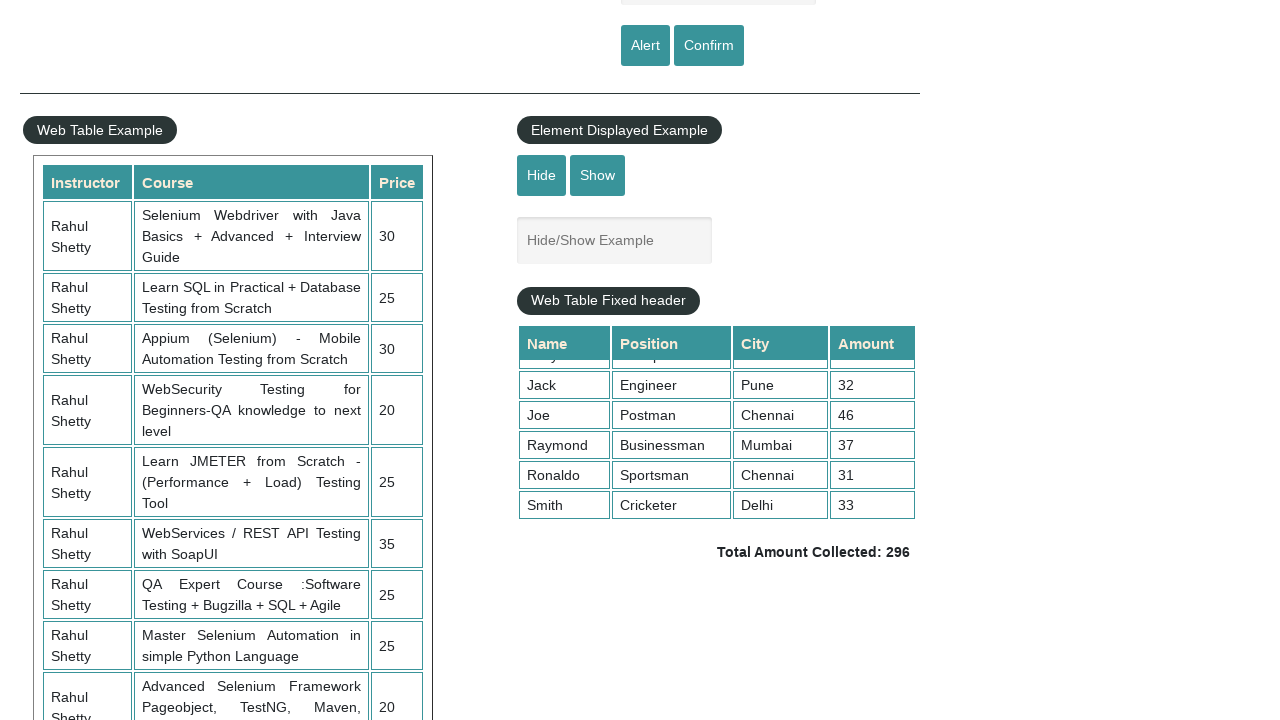

Retrieved displayed total amount: 296
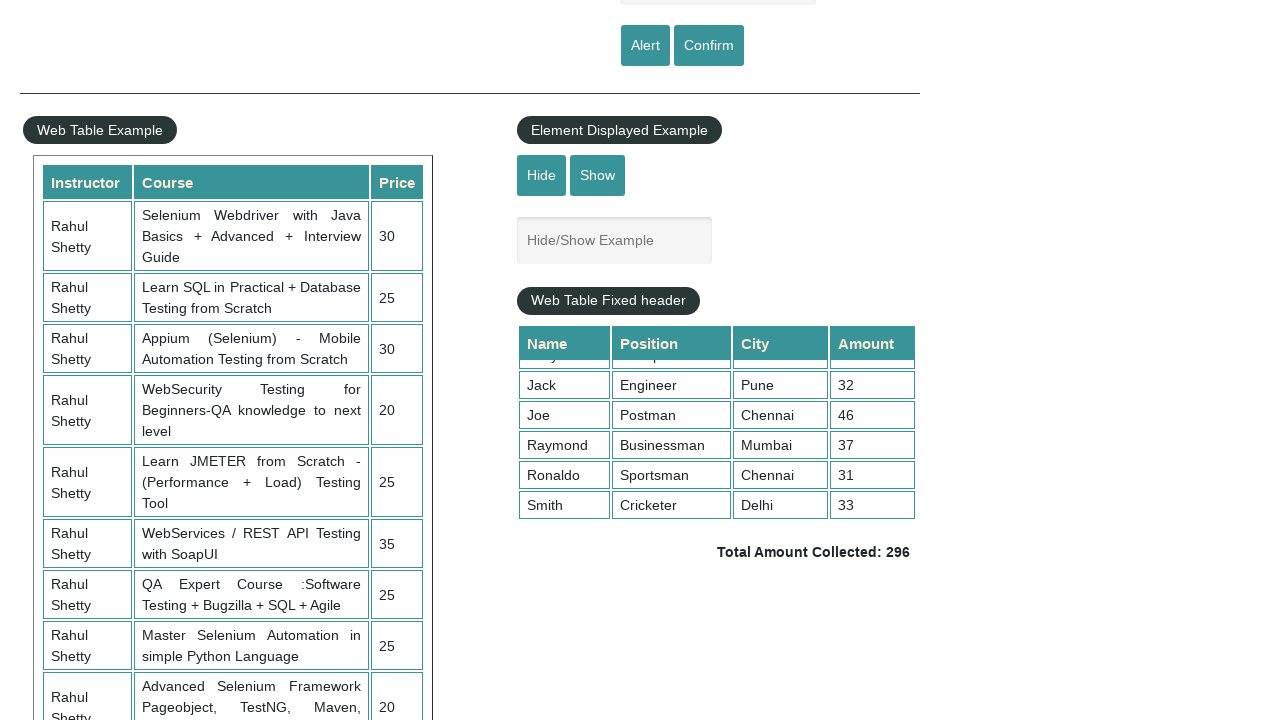

Verified that calculated sum (296) matches displayed total (296)
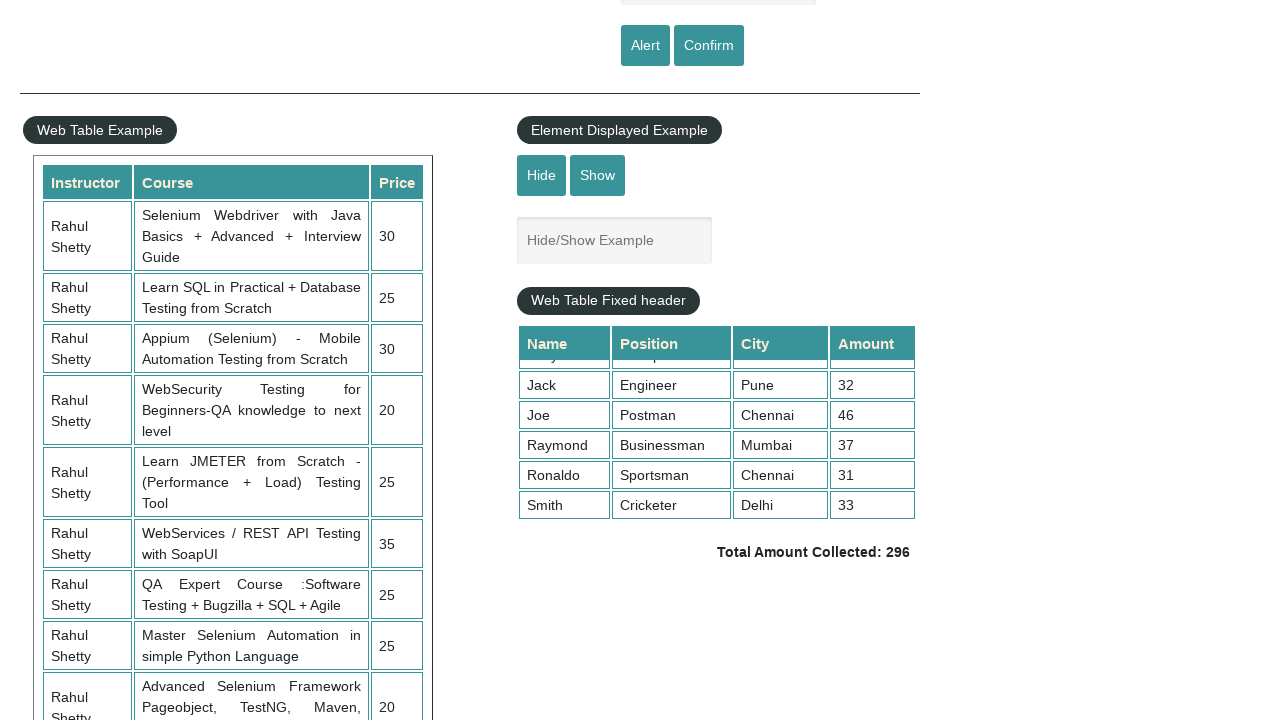

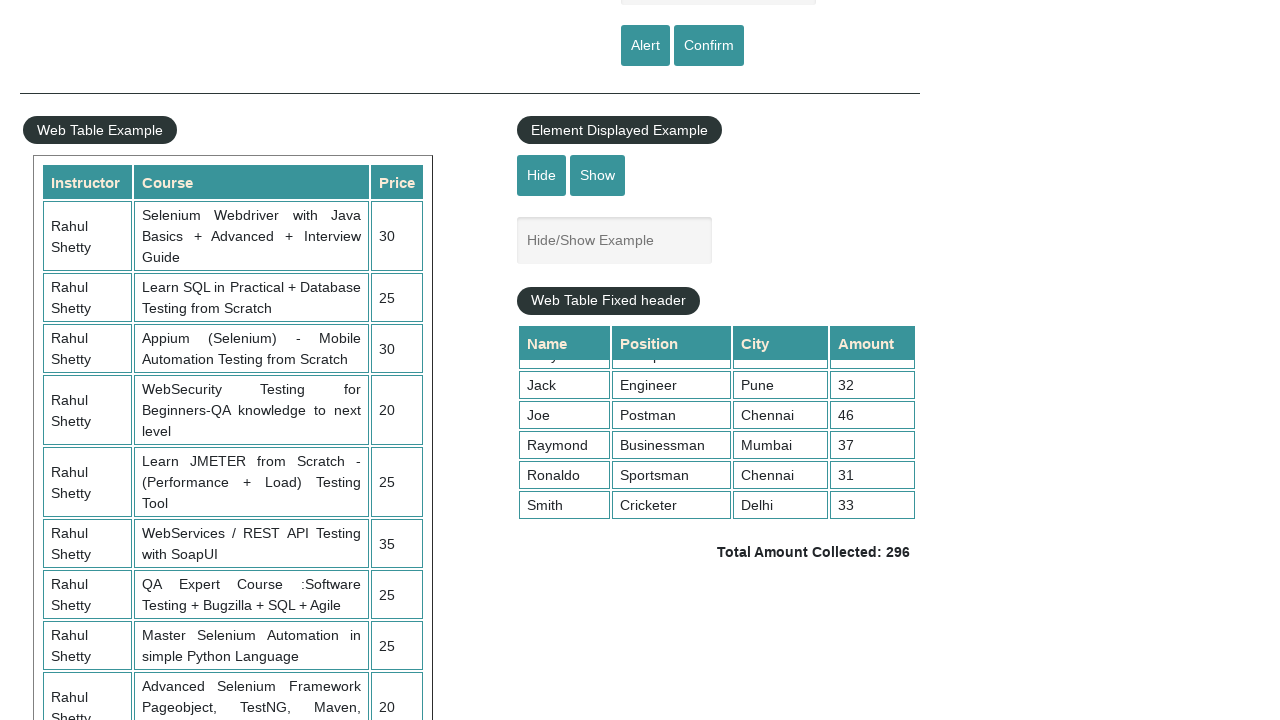